Tests table row addition functionality by adding 5 new rows with form data

Starting URL: https://www.tutorialrepublic.com/snippets/bootstrap/table-with-add-and-delete-row-feature.php

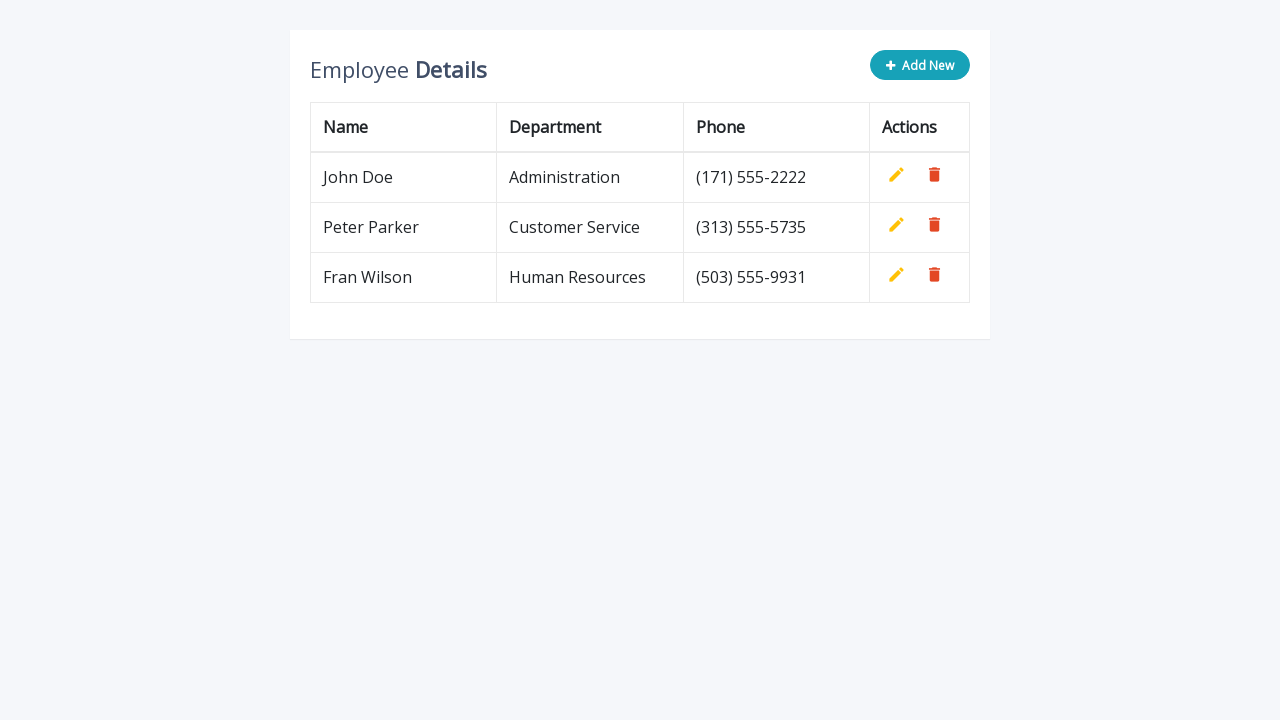

Clicked 'Add New' button to create new row at (920, 65) on .btn-info
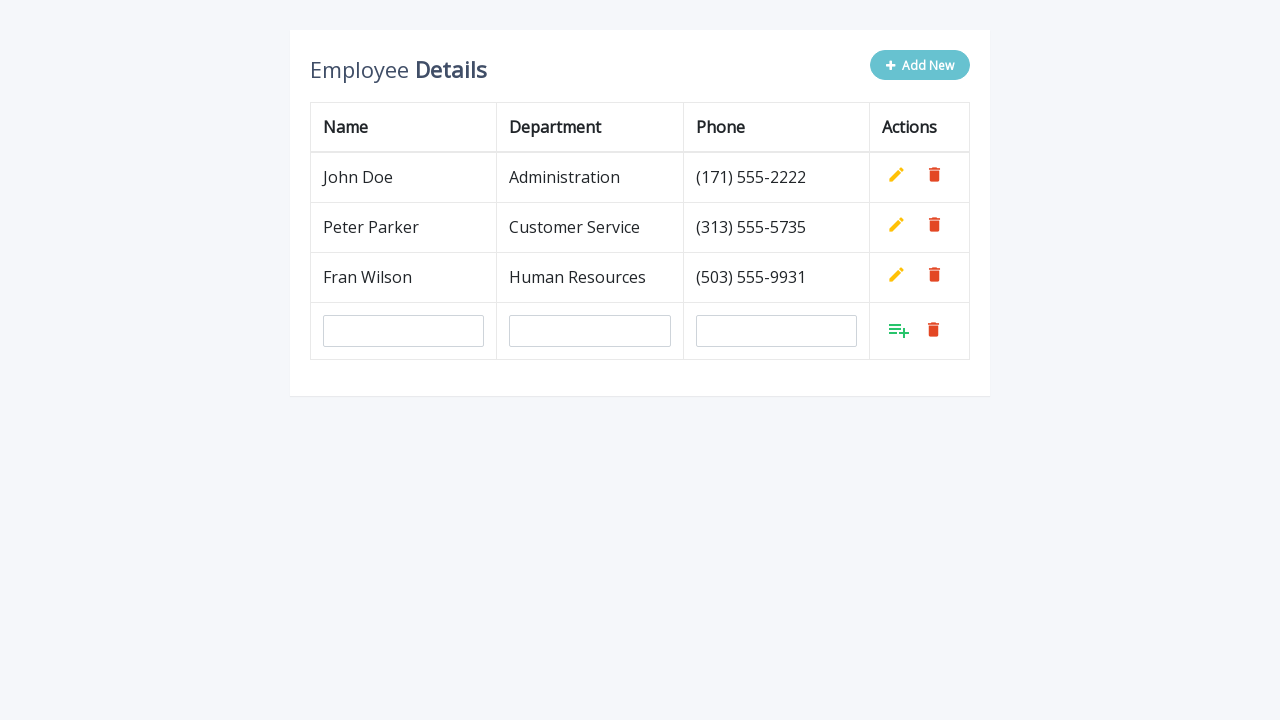

Filled name field with 'Marijana' on input[name='name']
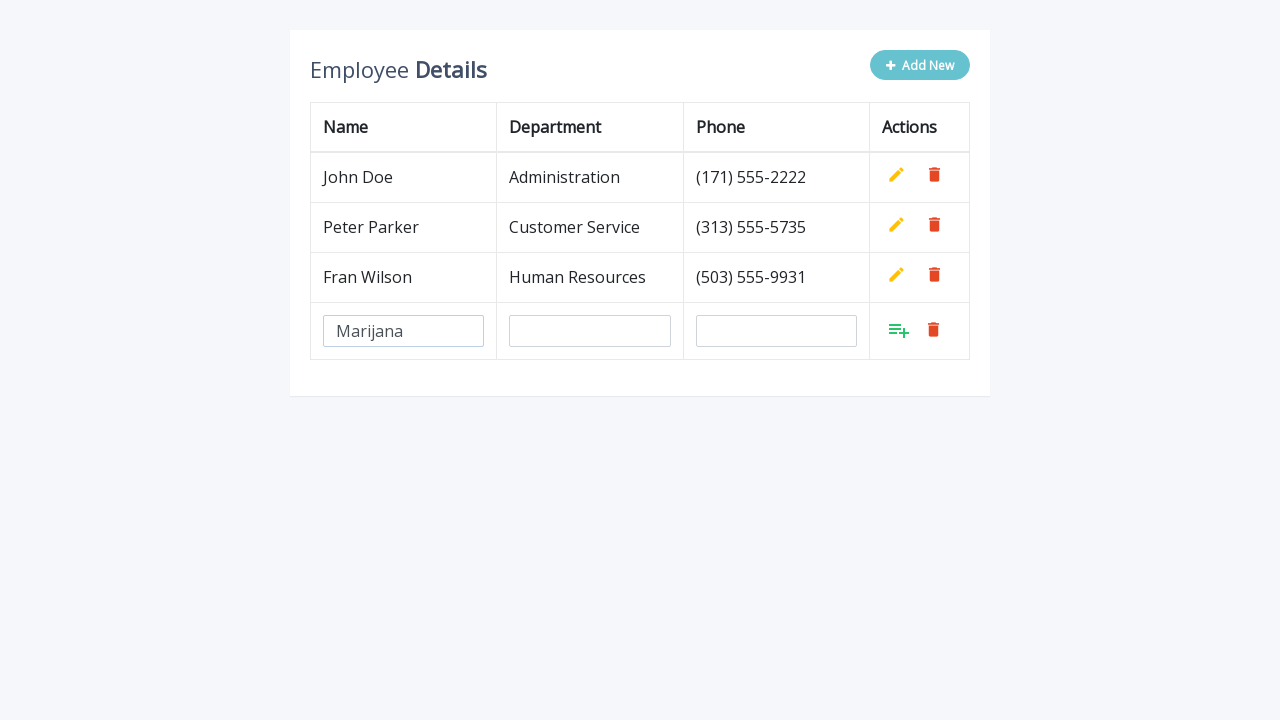

Filled department field with 'HR' on input[name='department']
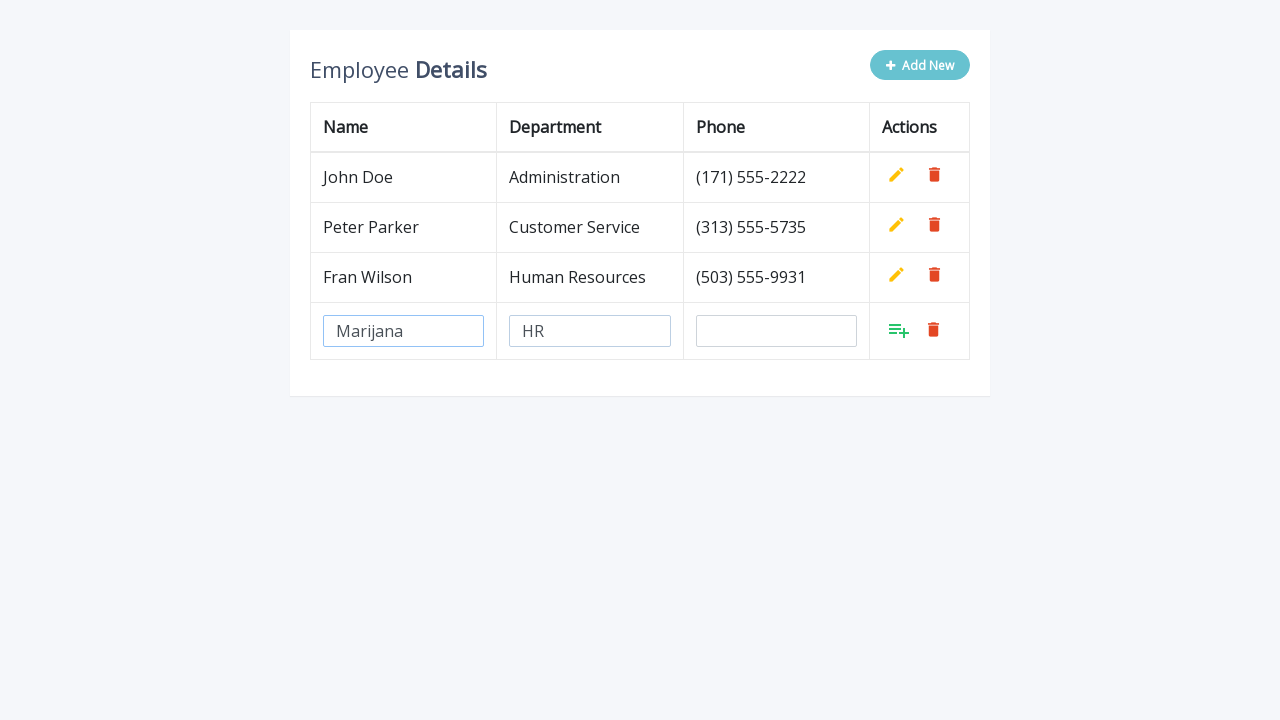

Filled phone field with '(312)564-322' on input[name='phone']
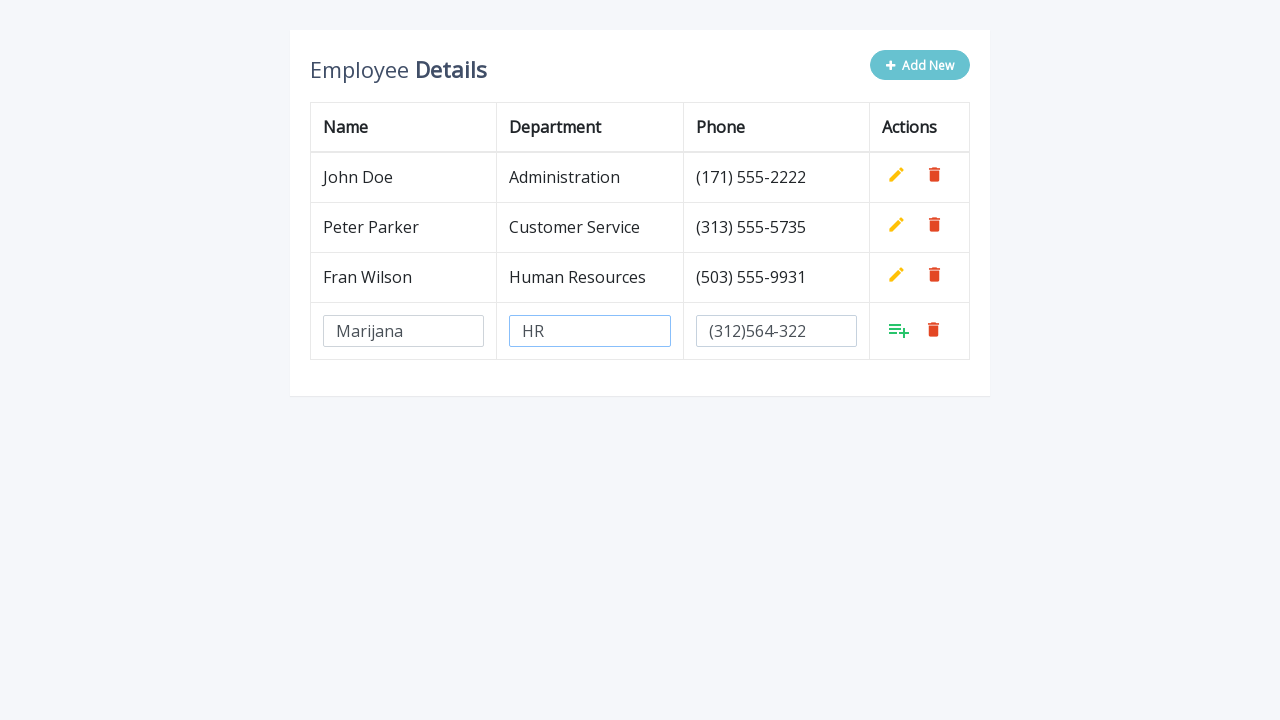

Clicked Add button to confirm row 1 of 5 at (899, 330) on //tr[4]/td[4]/a[1]/i
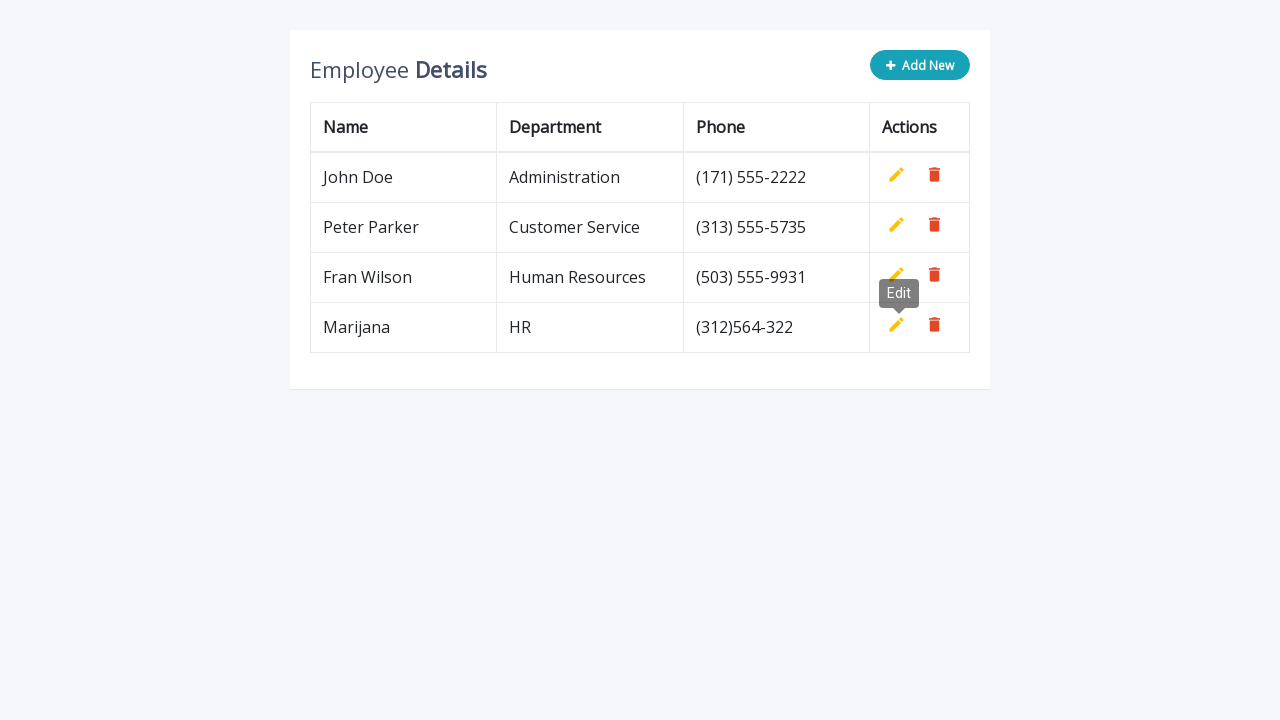

Clicked 'Add New' button to create new row at (920, 65) on .btn-info
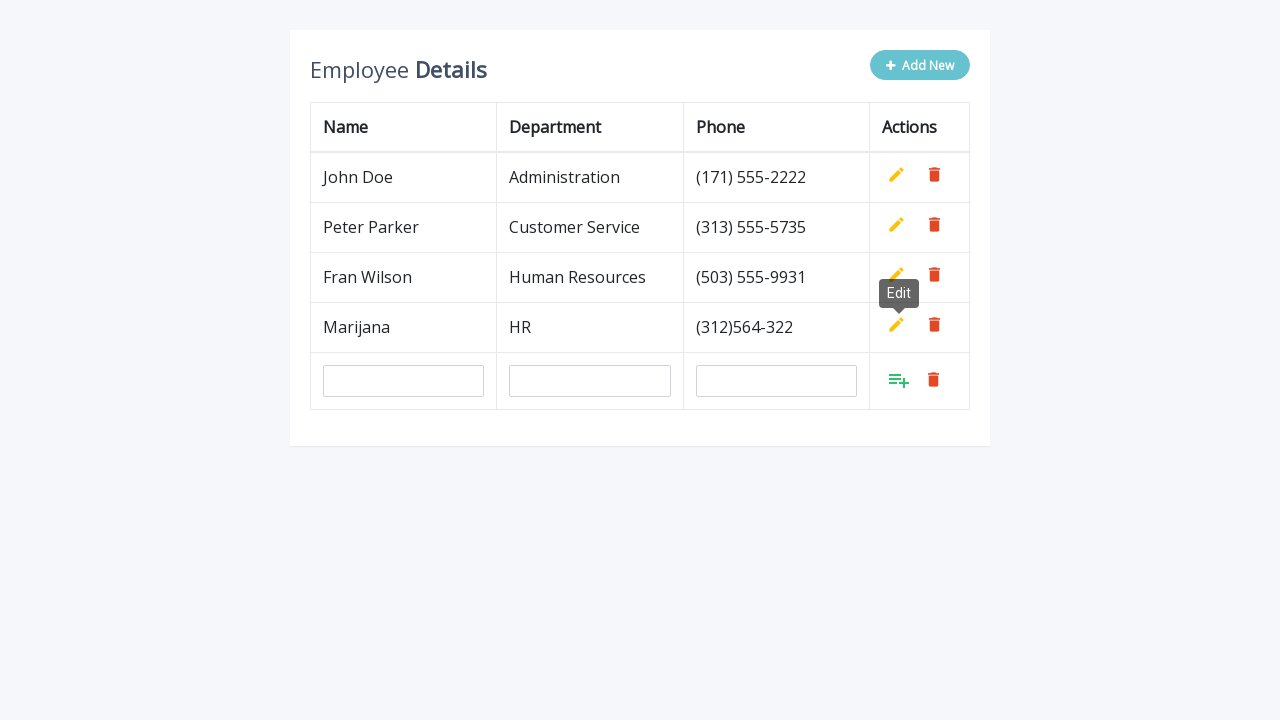

Filled name field with 'Marijana' on input[name='name']
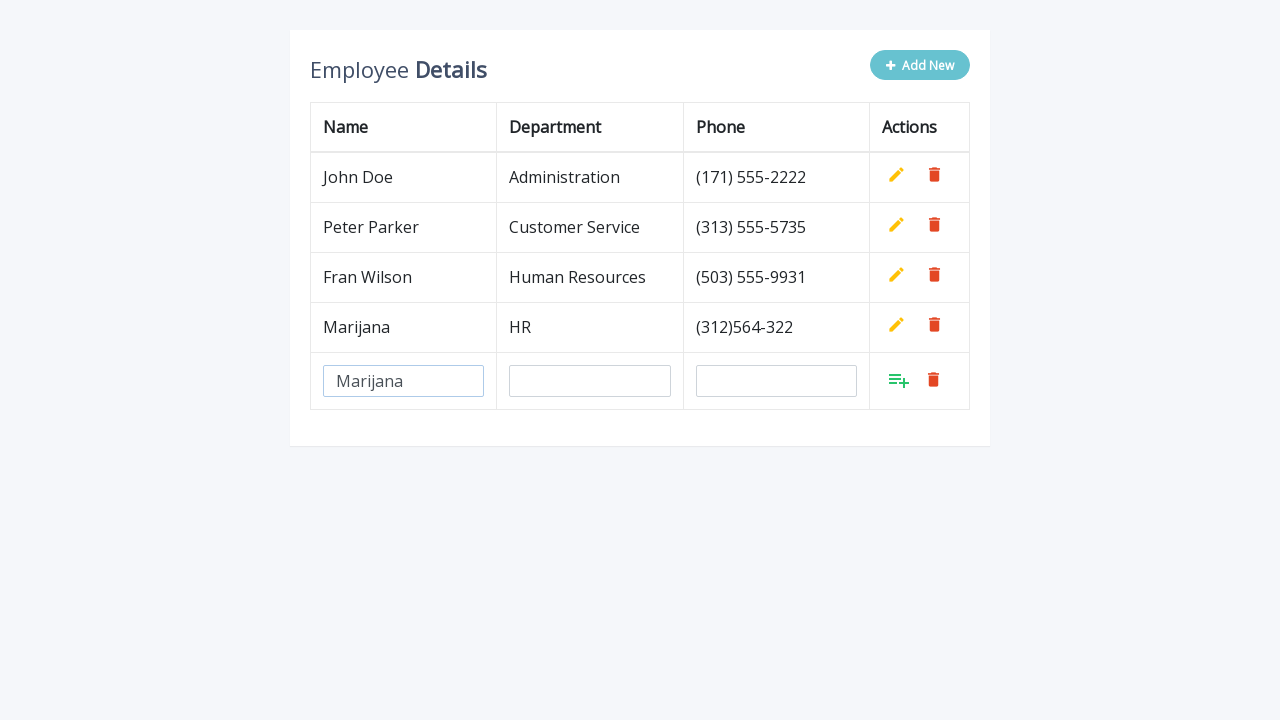

Filled department field with 'HR' on input[name='department']
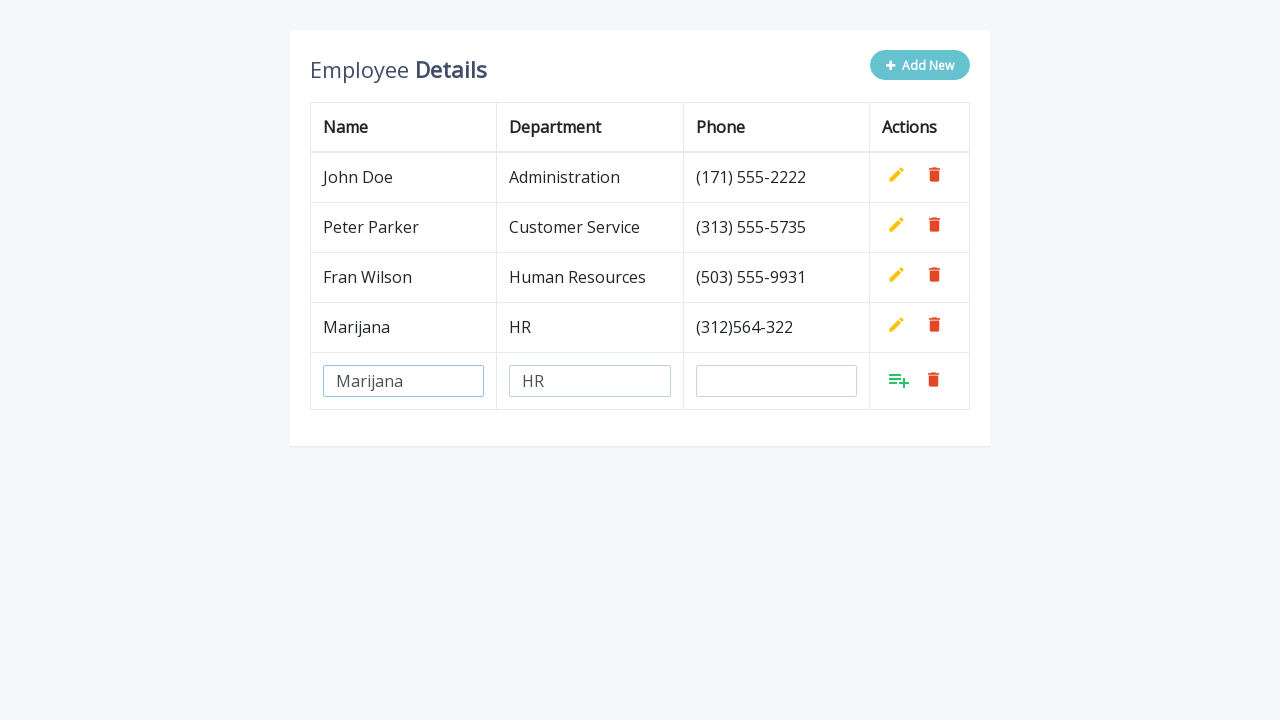

Filled phone field with '(312)564-322' on input[name='phone']
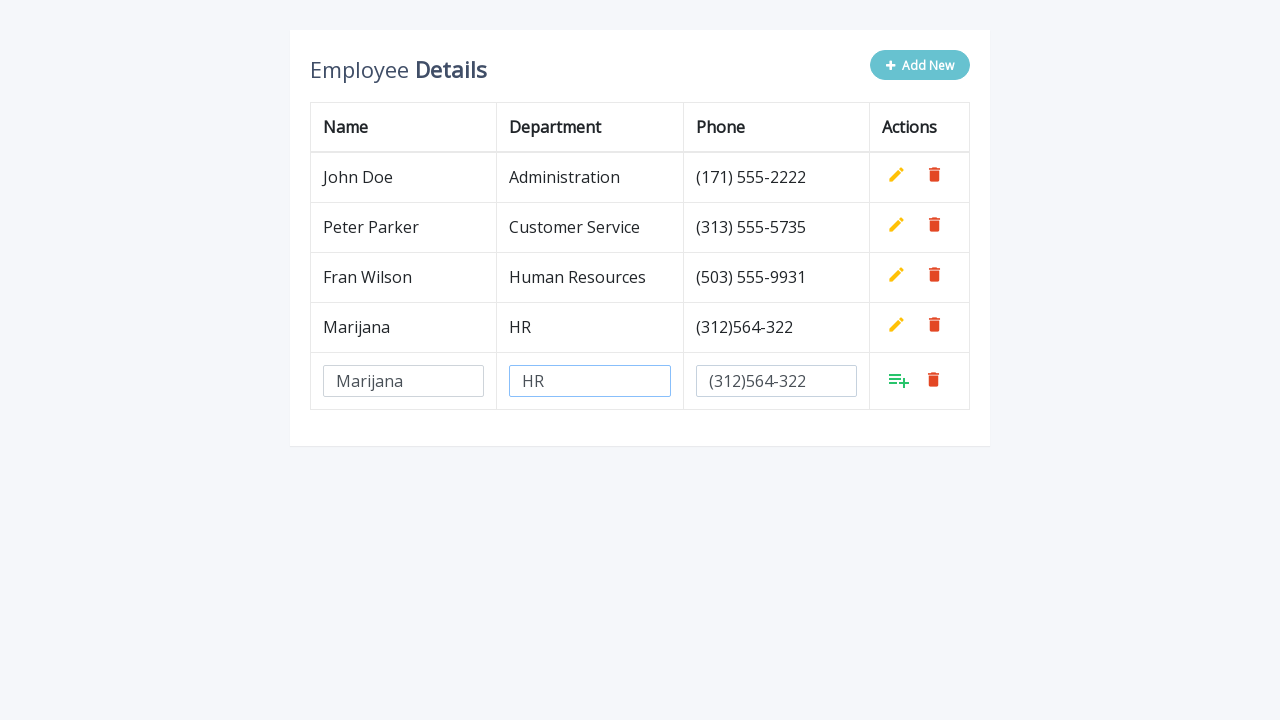

Clicked Add button to confirm row 2 of 5 at (899, 380) on //tr[5]/td[4]/a[1]/i
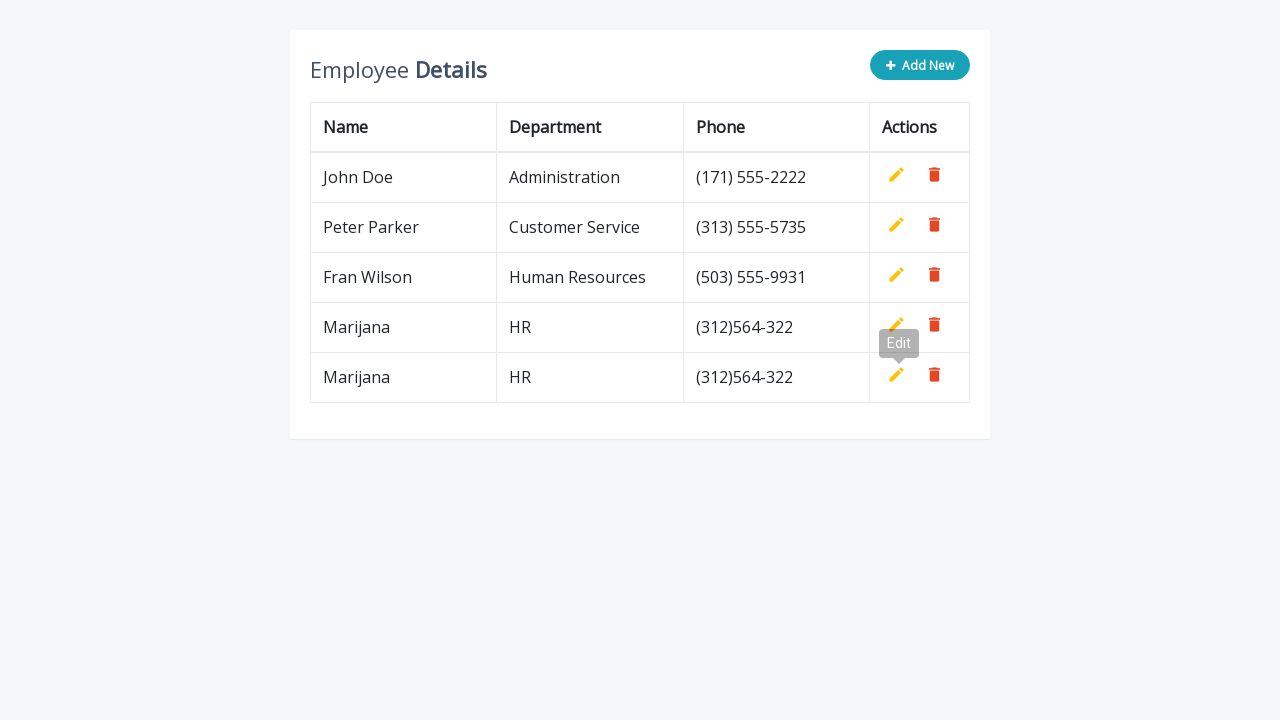

Clicked 'Add New' button to create new row at (920, 65) on .btn-info
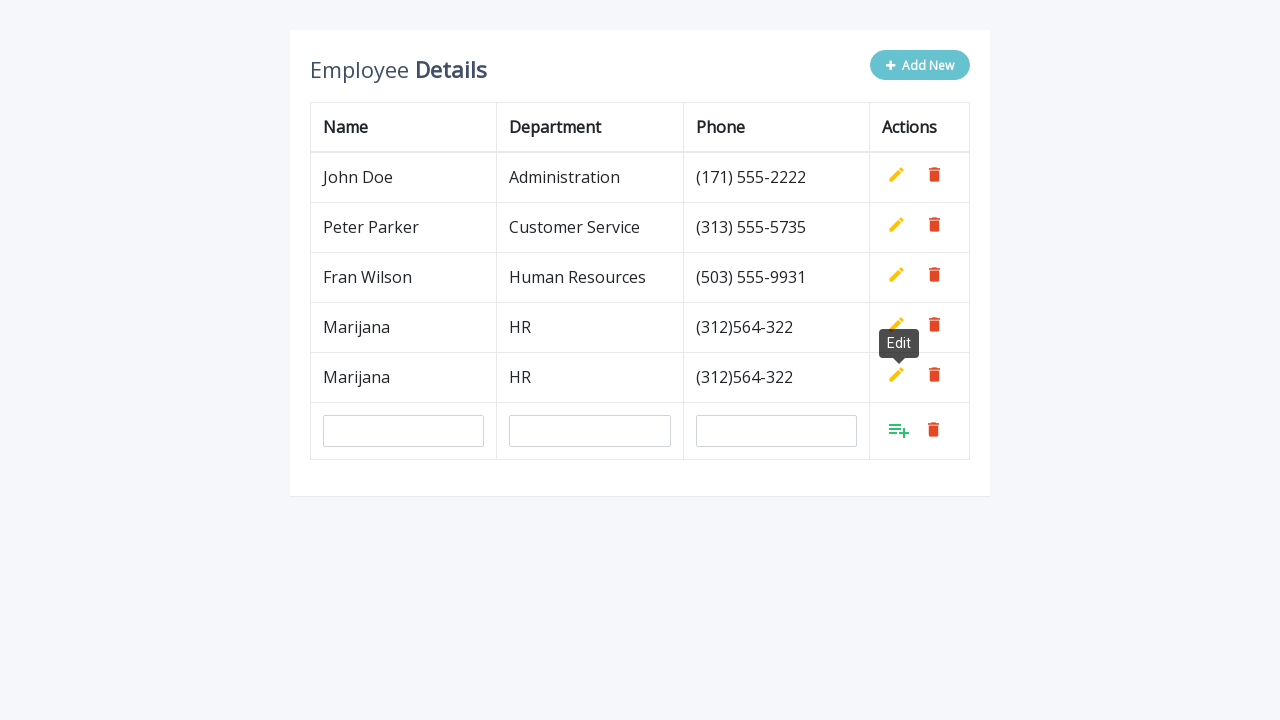

Filled name field with 'Marijana' on input[name='name']
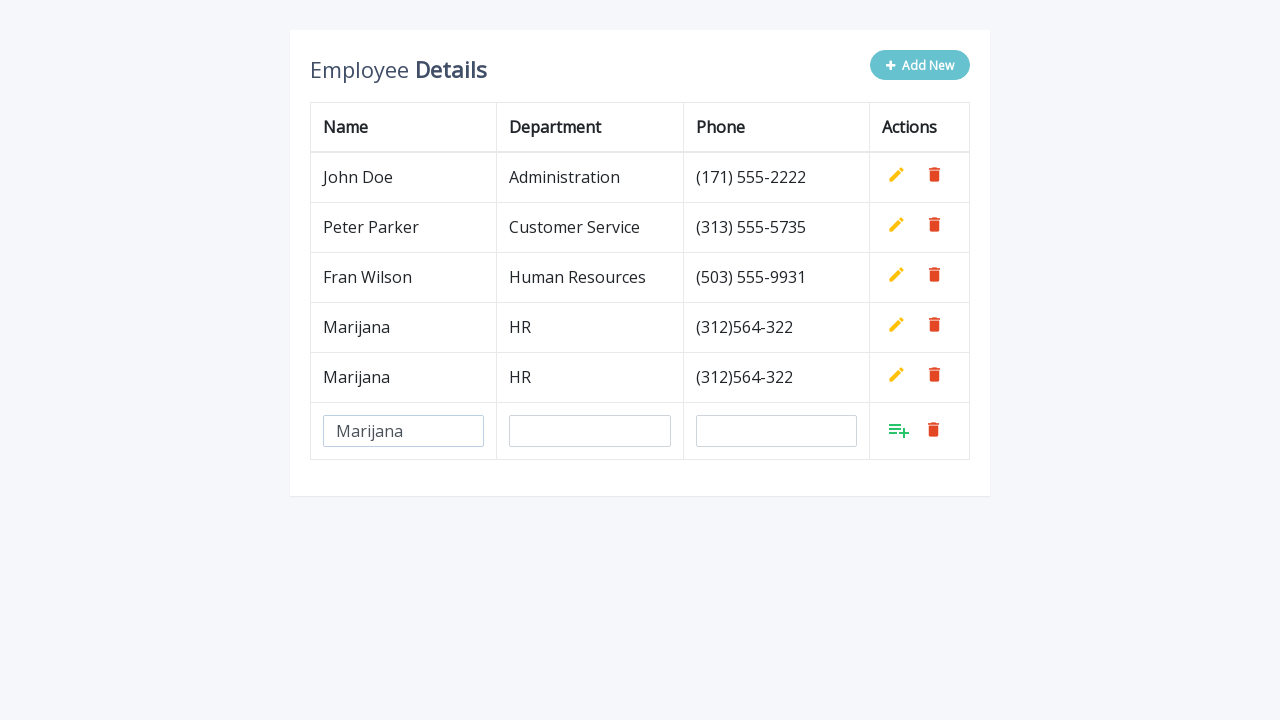

Filled department field with 'HR' on input[name='department']
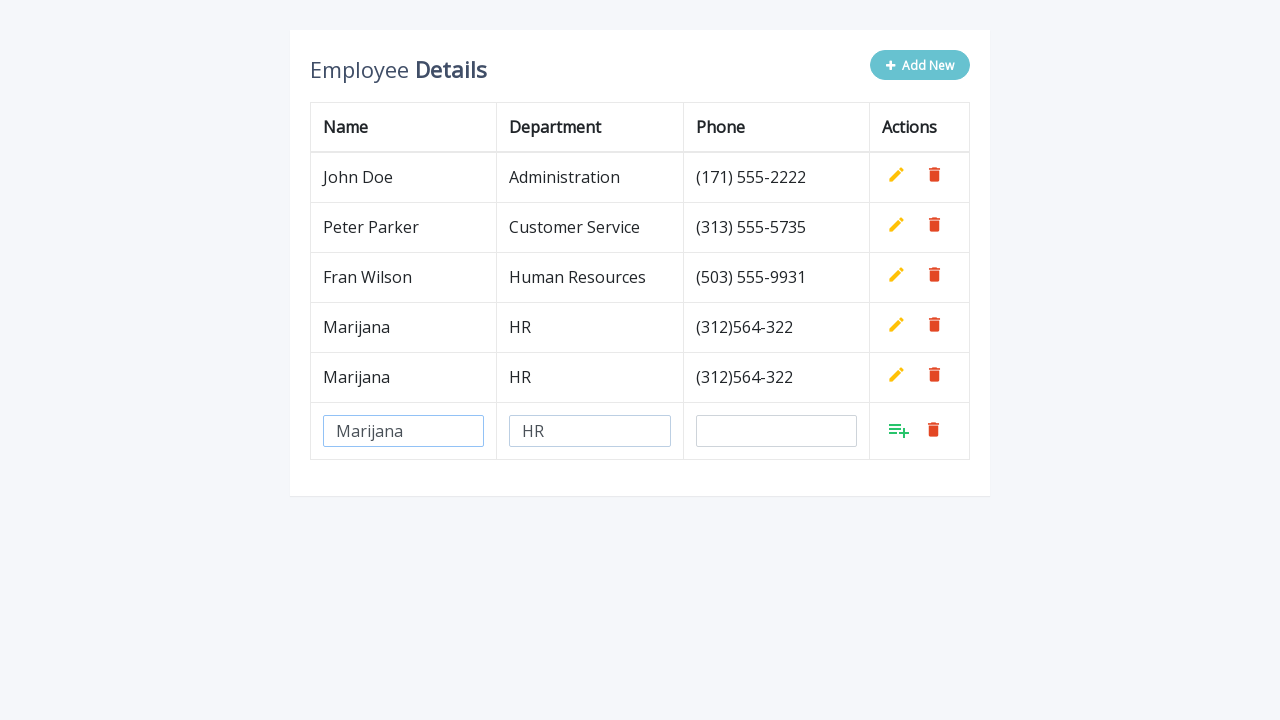

Filled phone field with '(312)564-322' on input[name='phone']
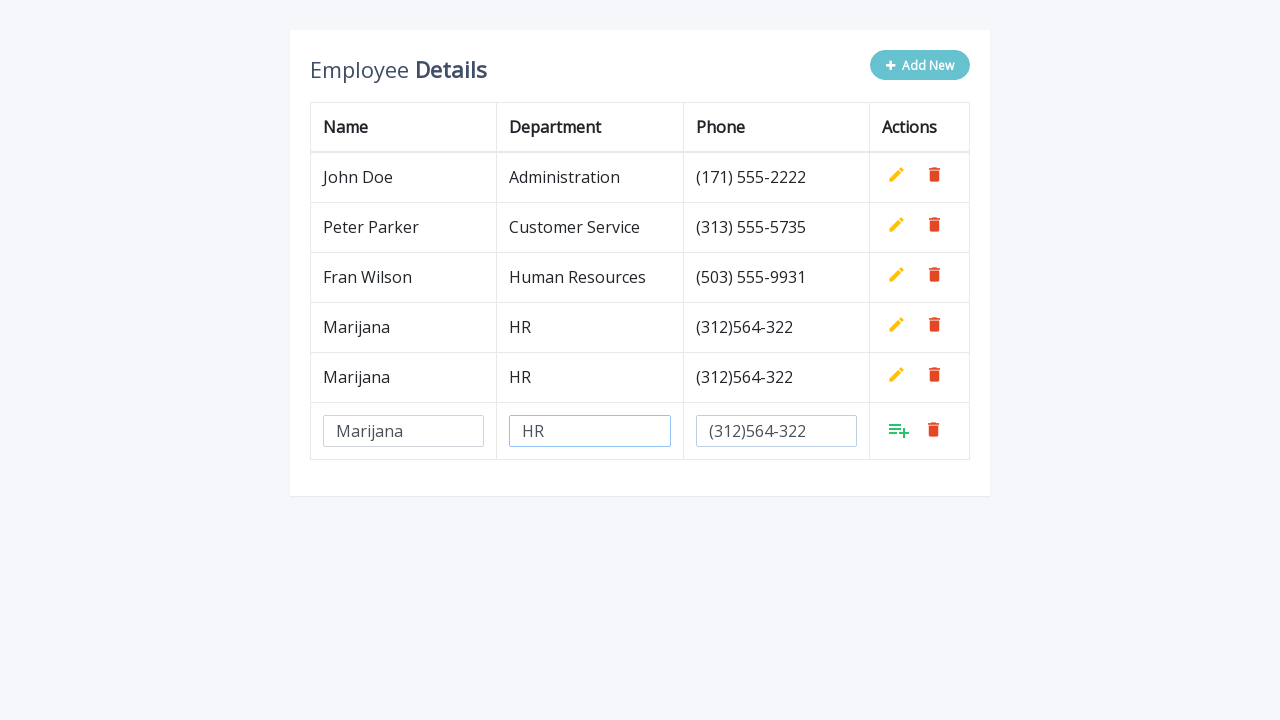

Clicked Add button to confirm row 3 of 5 at (899, 430) on //tr[6]/td[4]/a[1]/i
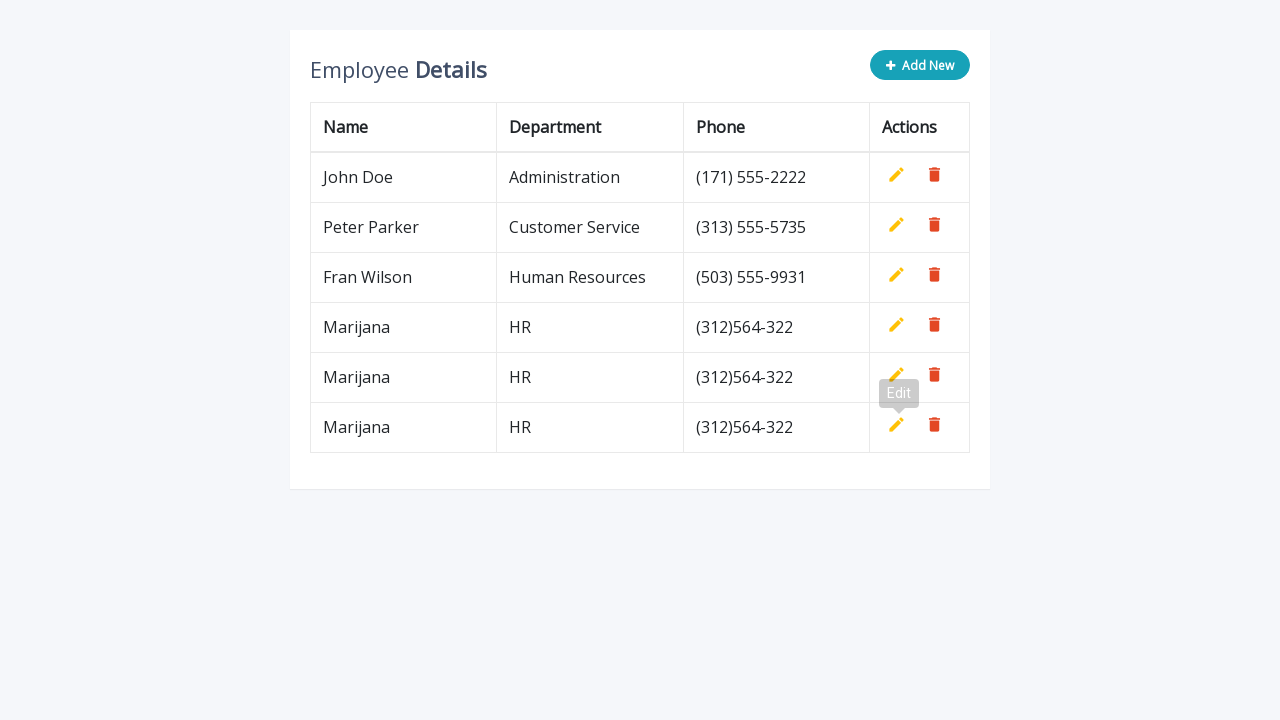

Clicked 'Add New' button to create new row at (920, 65) on .btn-info
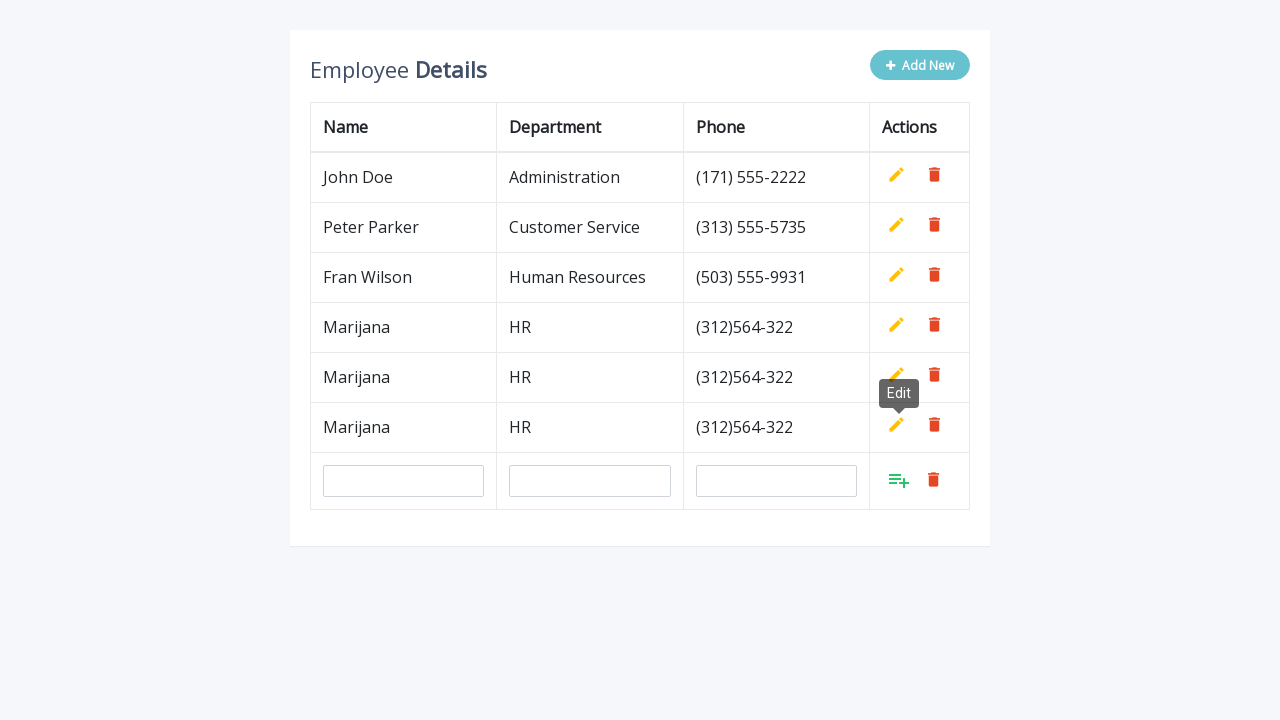

Filled name field with 'Marijana' on input[name='name']
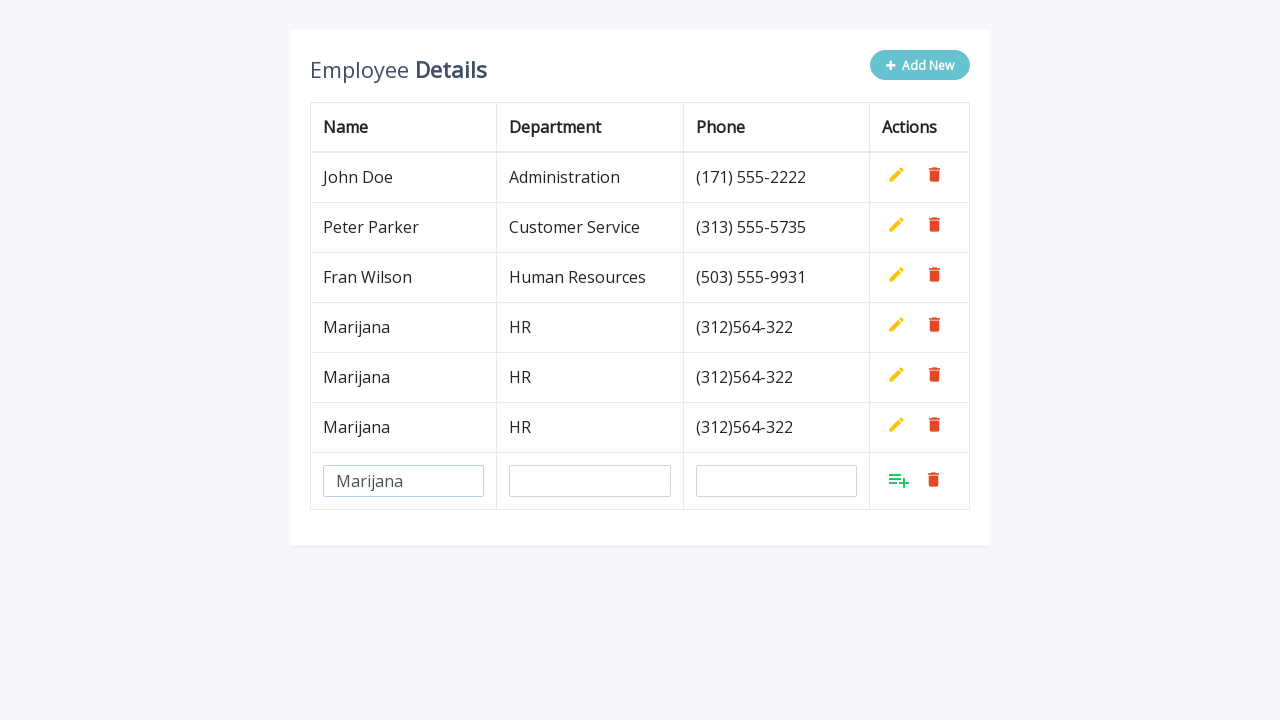

Filled department field with 'HR' on input[name='department']
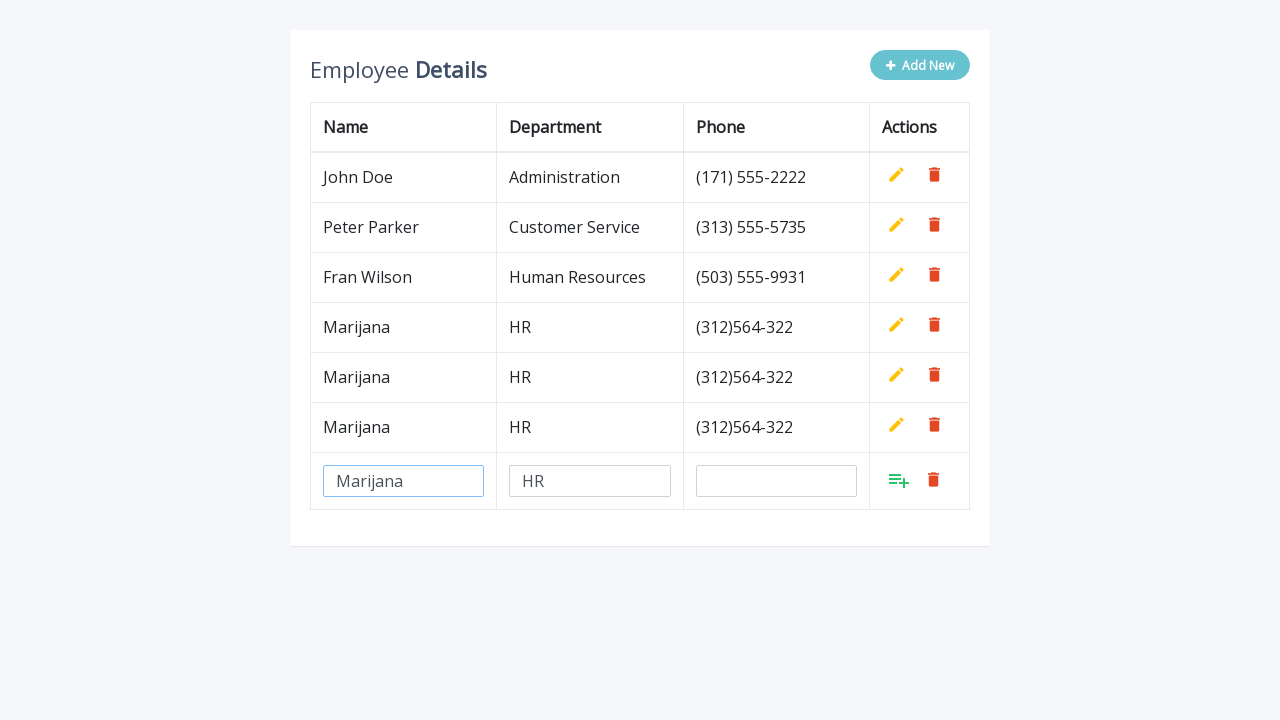

Filled phone field with '(312)564-322' on input[name='phone']
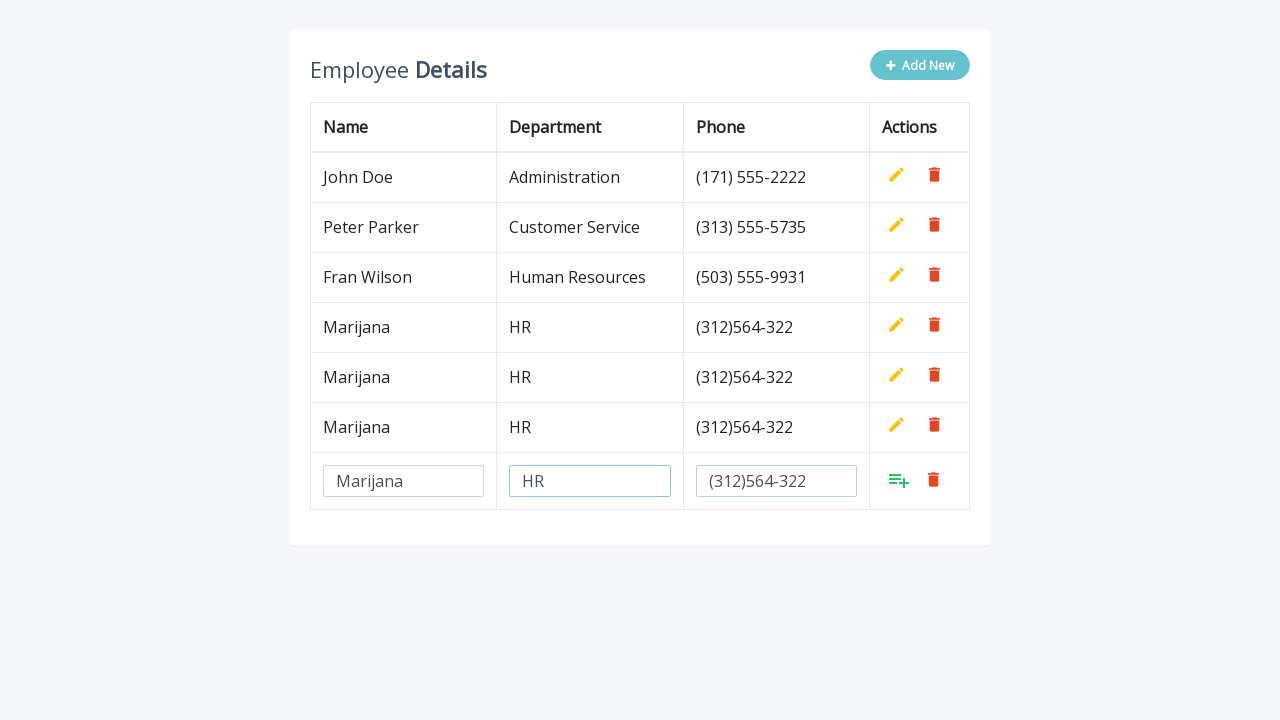

Clicked Add button to confirm row 4 of 5 at (899, 480) on //tr[7]/td[4]/a[1]/i
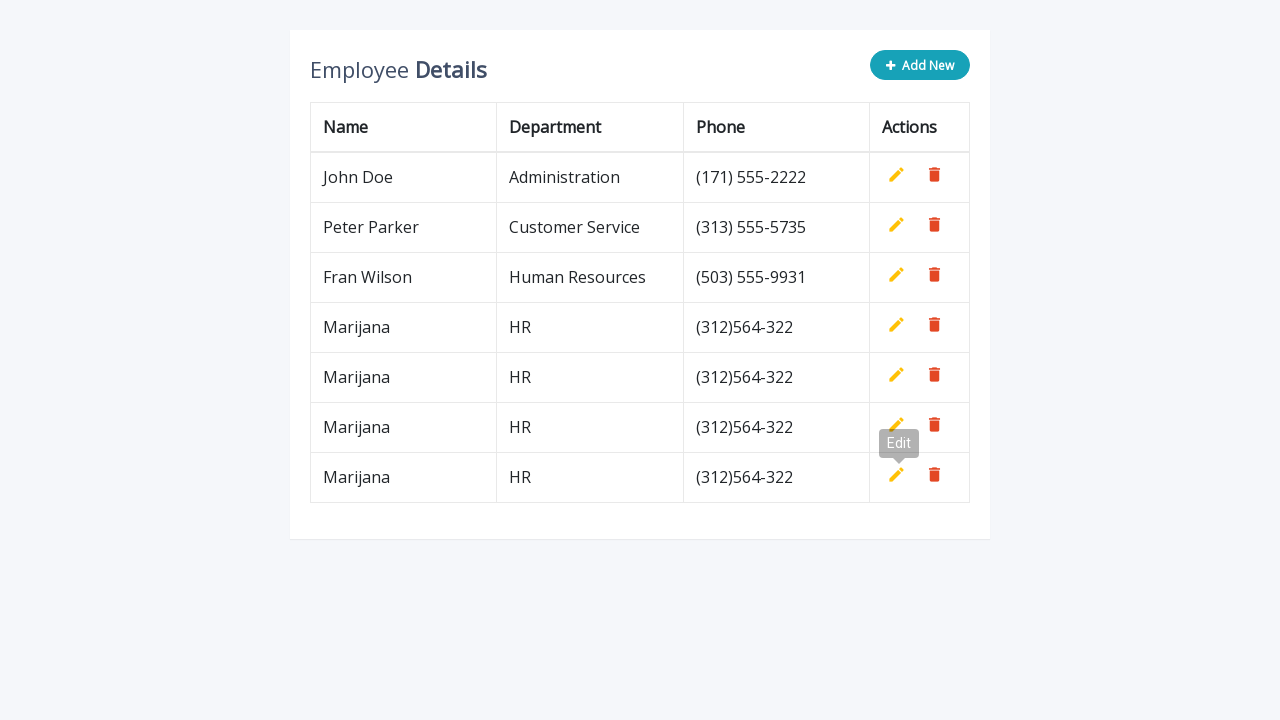

Clicked 'Add New' button to create new row at (920, 65) on .btn-info
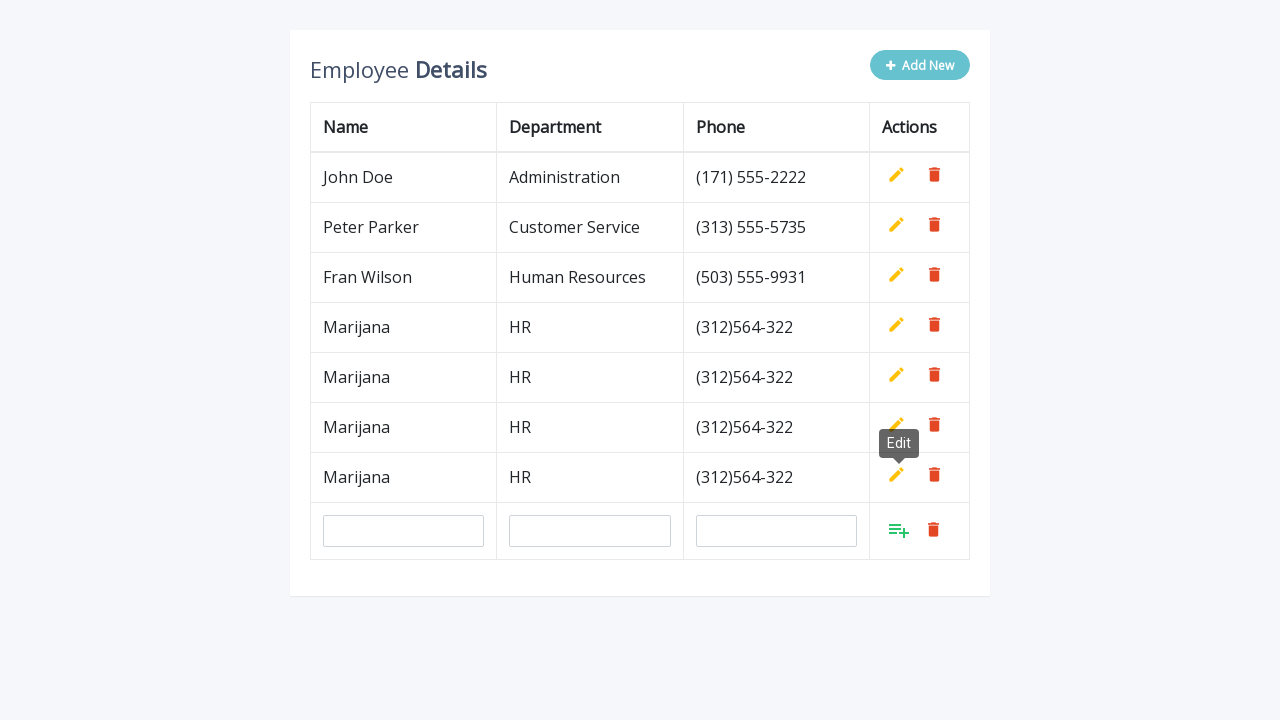

Filled name field with 'Marijana' on input[name='name']
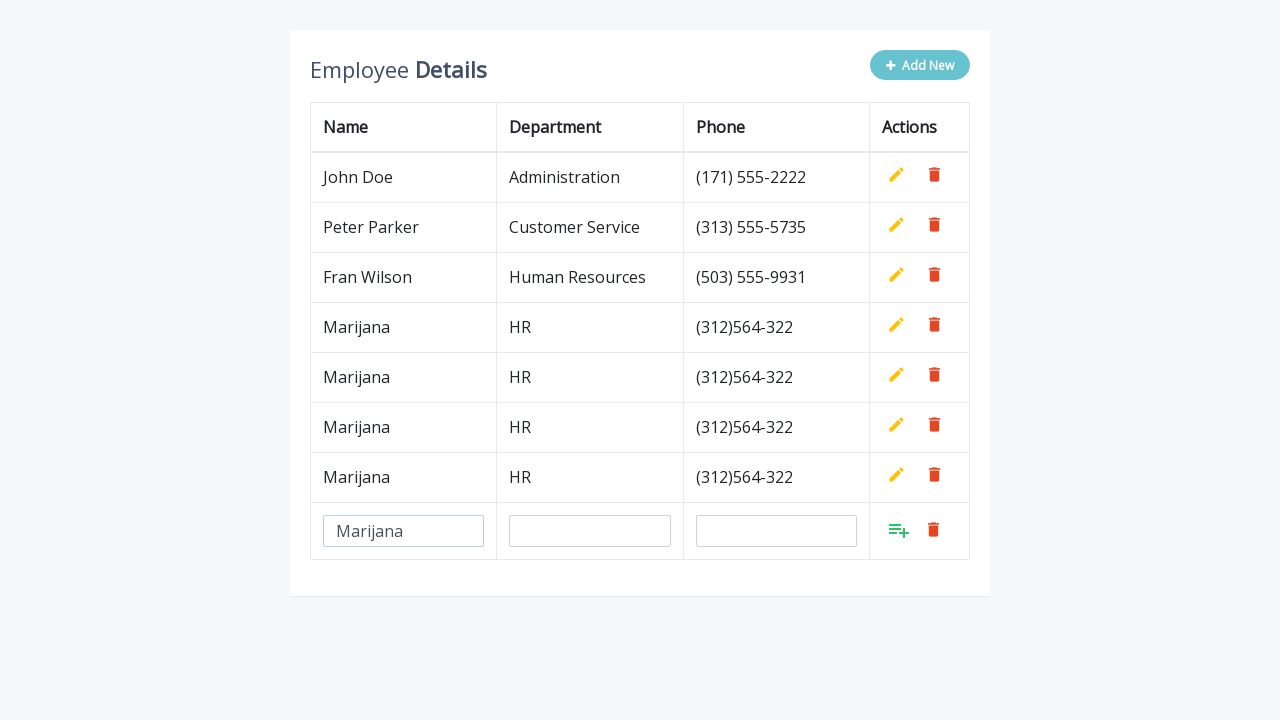

Filled department field with 'HR' on input[name='department']
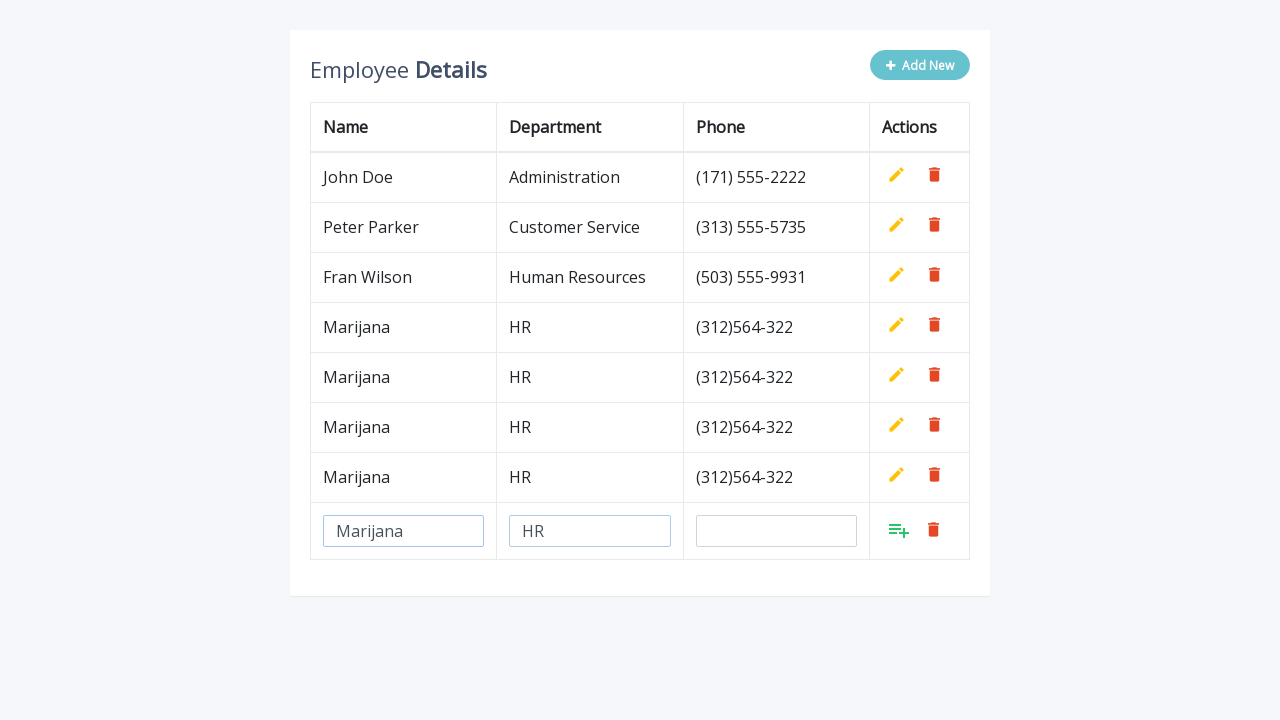

Filled phone field with '(312)564-322' on input[name='phone']
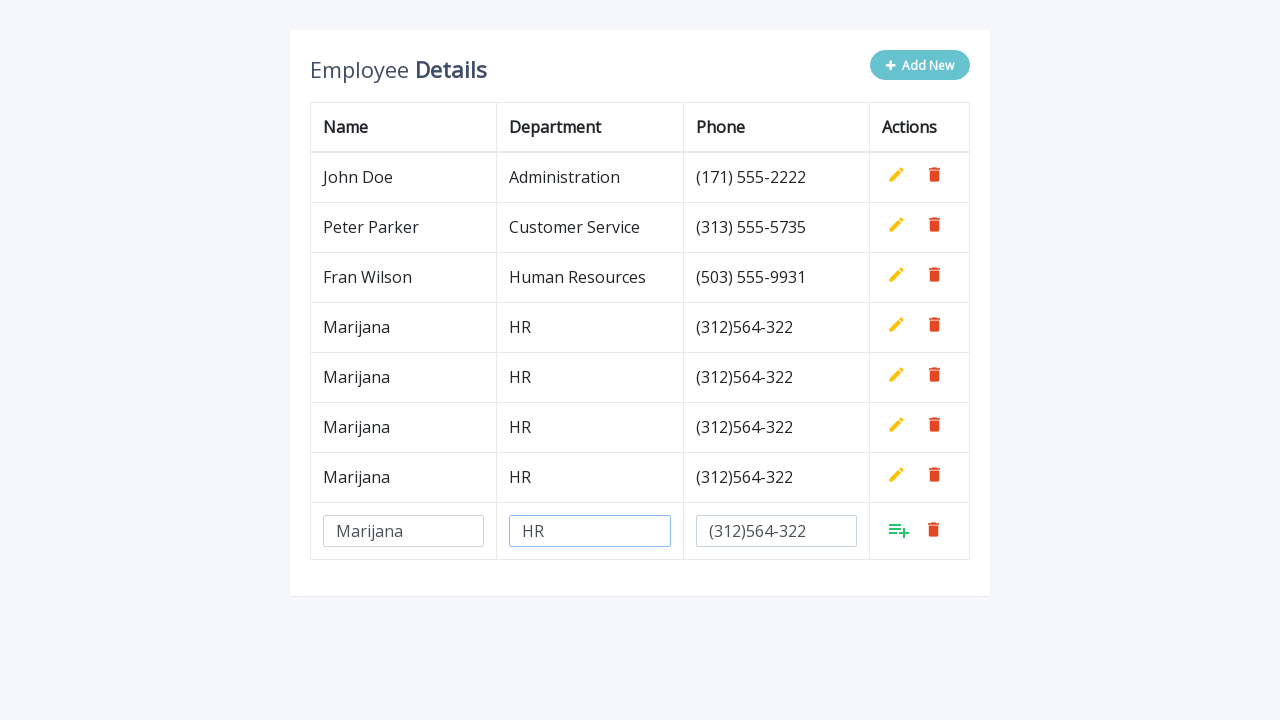

Clicked Add button to confirm row 5 of 5 at (899, 530) on //tr[8]/td[4]/a[1]/i
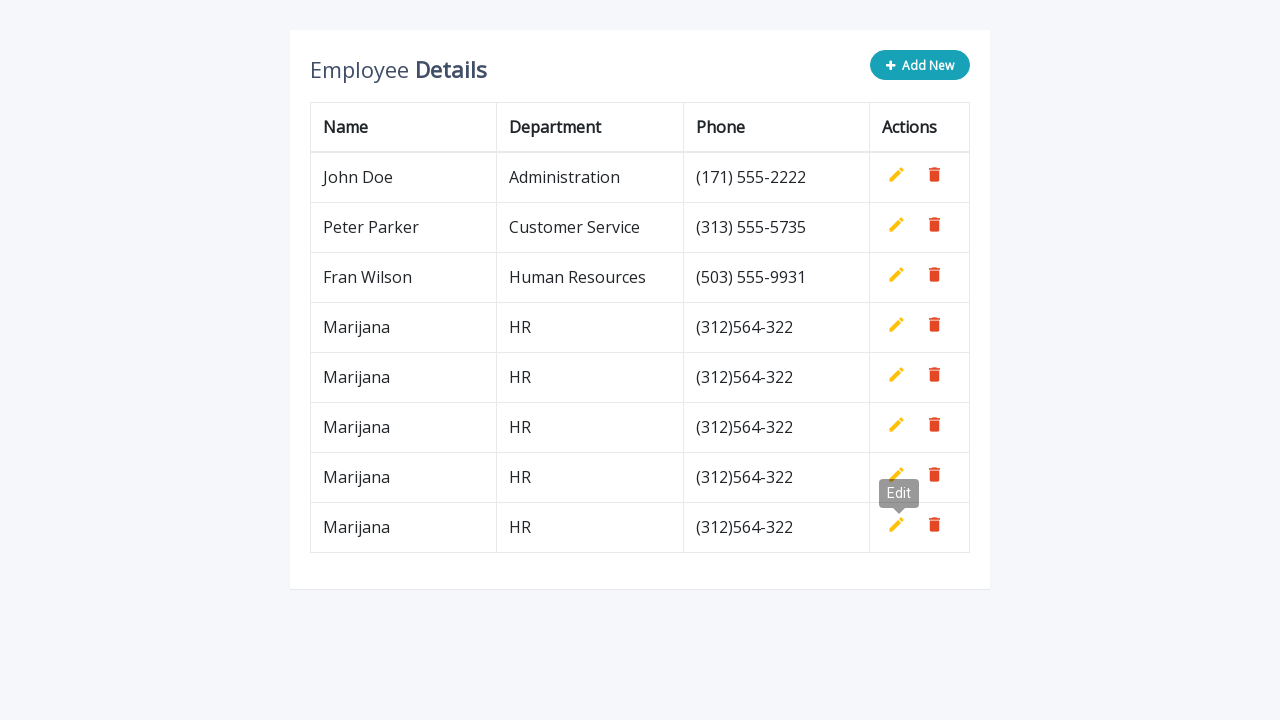

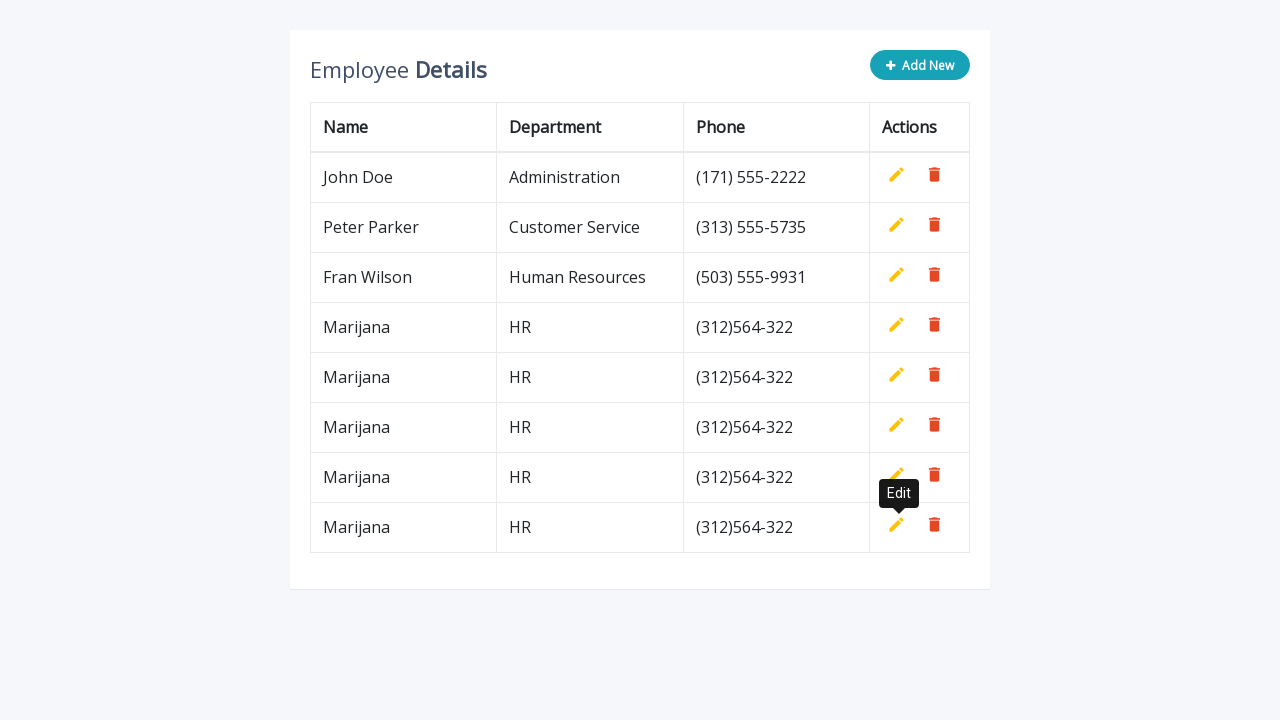